Tests an e-commerce grocery shopping flow by adding specific products (Cucumber, Brocolli, Beetroot) to cart, proceeding to checkout, and applying a promo code to verify discount functionality.

Starting URL: https://rahulshettyacademy.com/seleniumPractise/#/

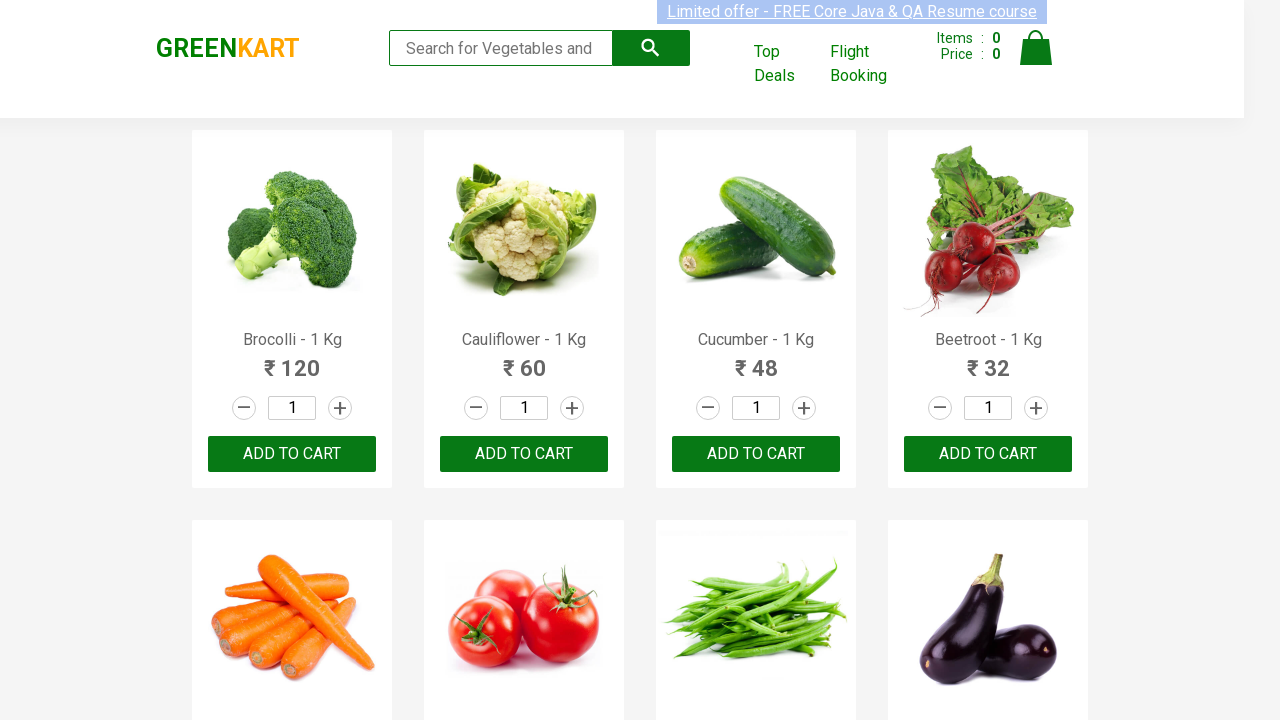

Waited for product names to load
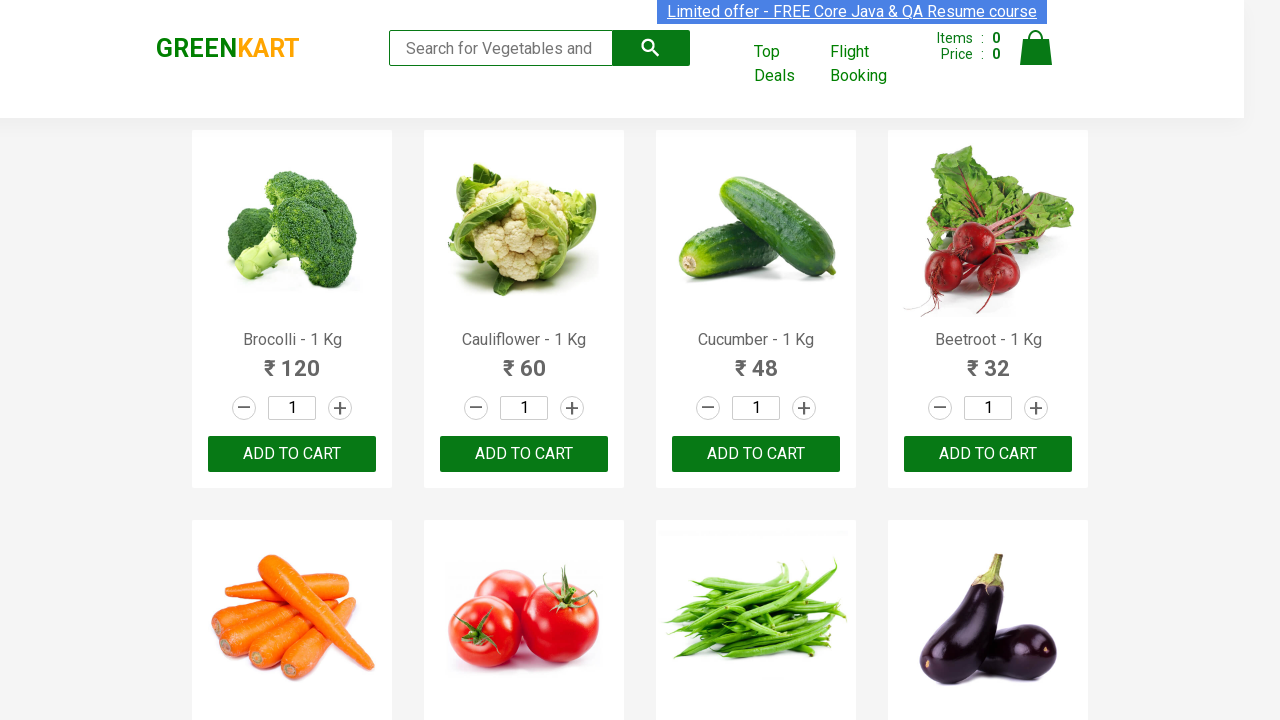

Retrieved all product name elements
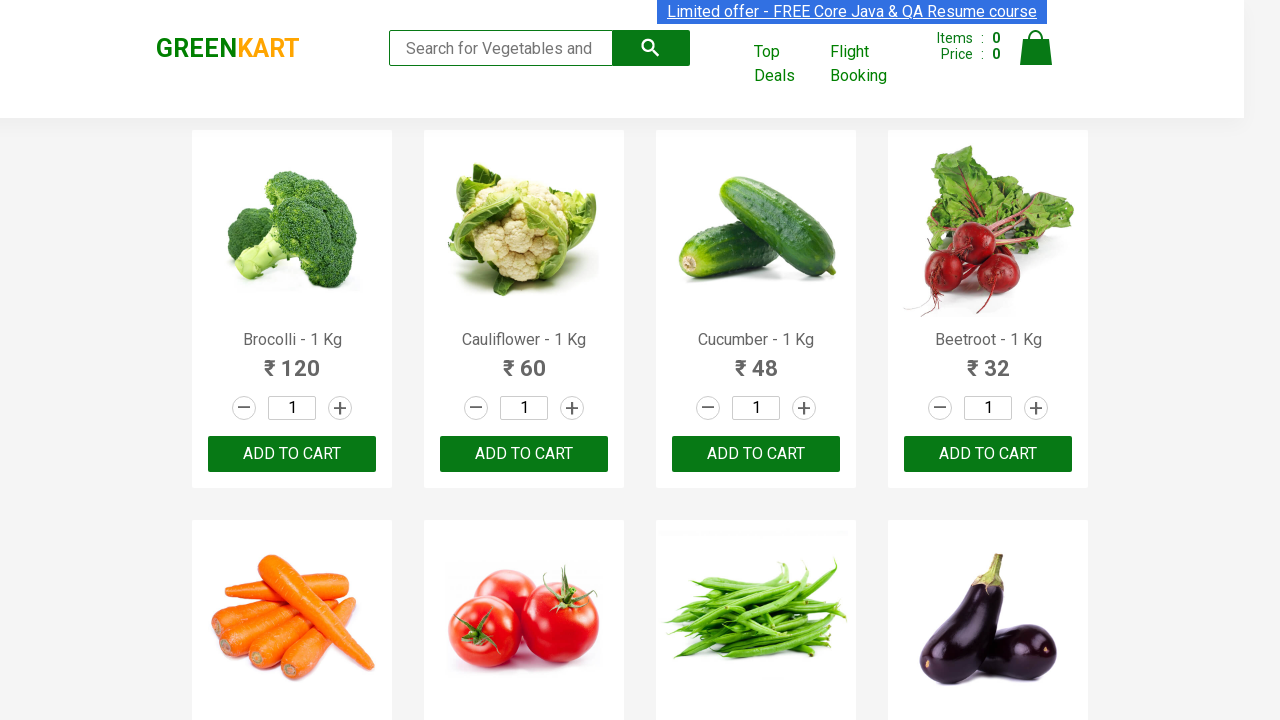

Retrieved all add to cart buttons
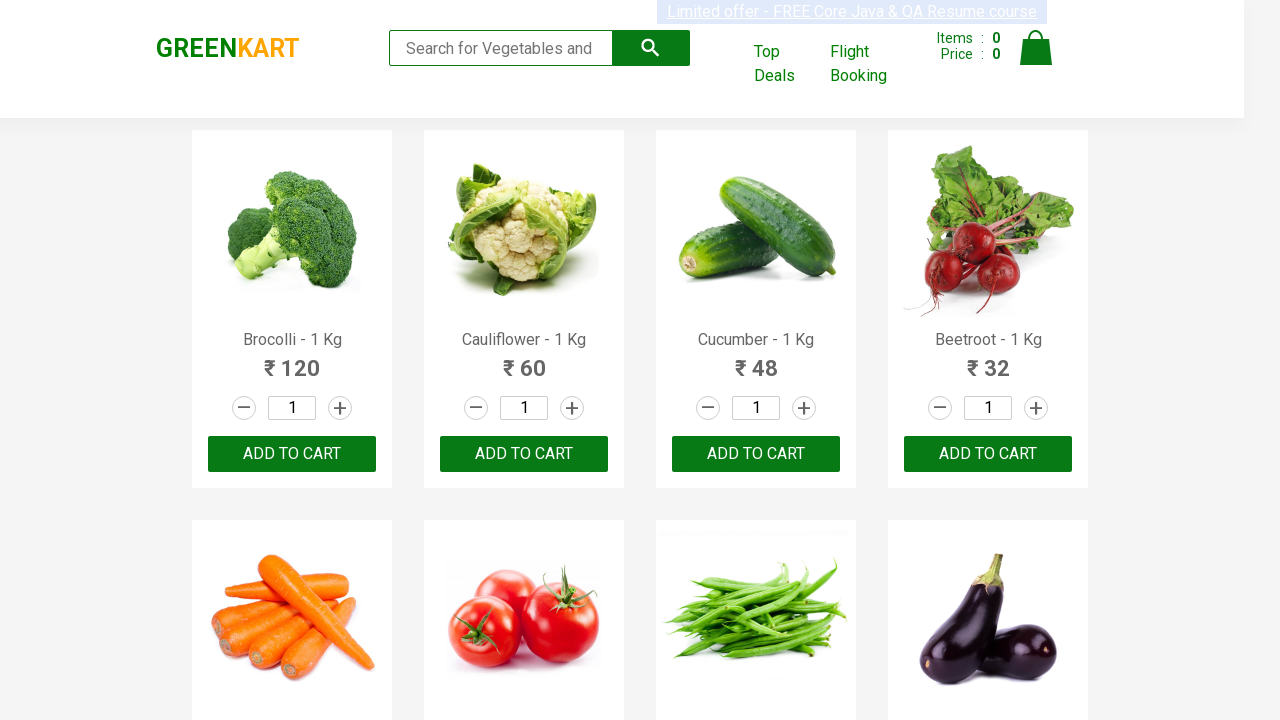

Clicked add to cart button for Brocolli at (292, 454) on xpath=//div[@class='product-action']/button >> nth=0
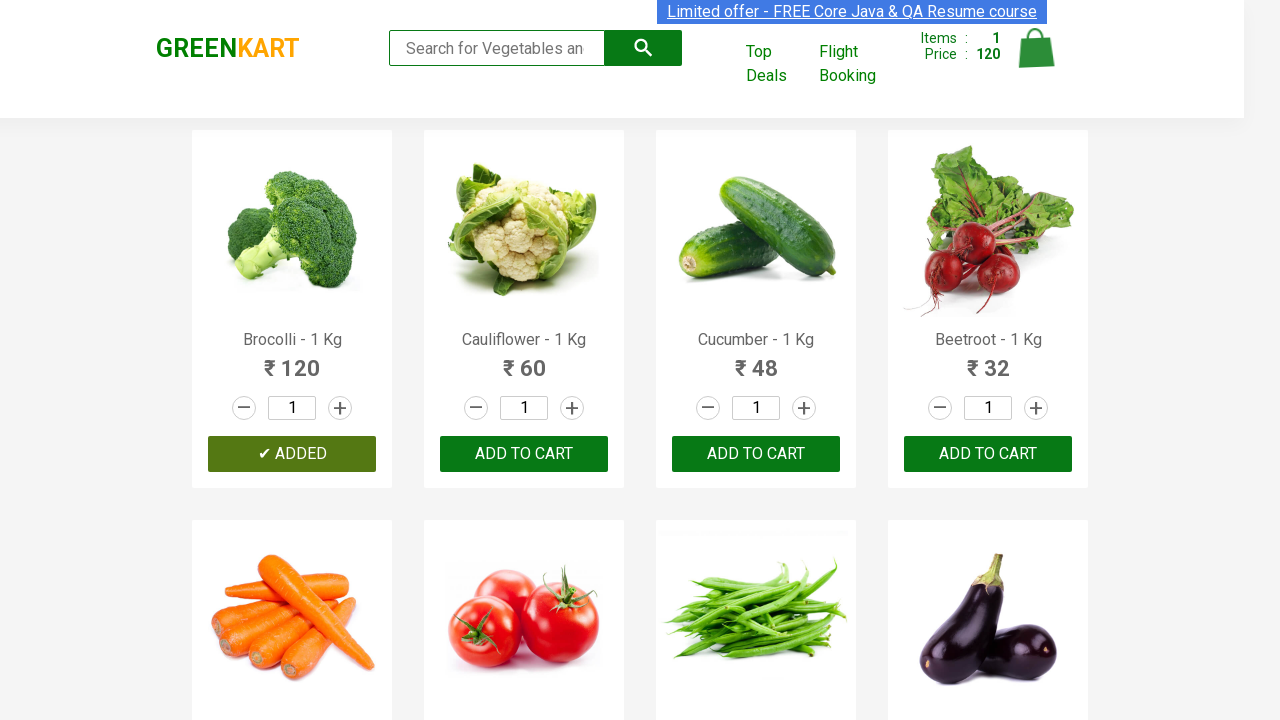

Clicked add to cart button for Cucumber at (756, 454) on xpath=//div[@class='product-action']/button >> nth=2
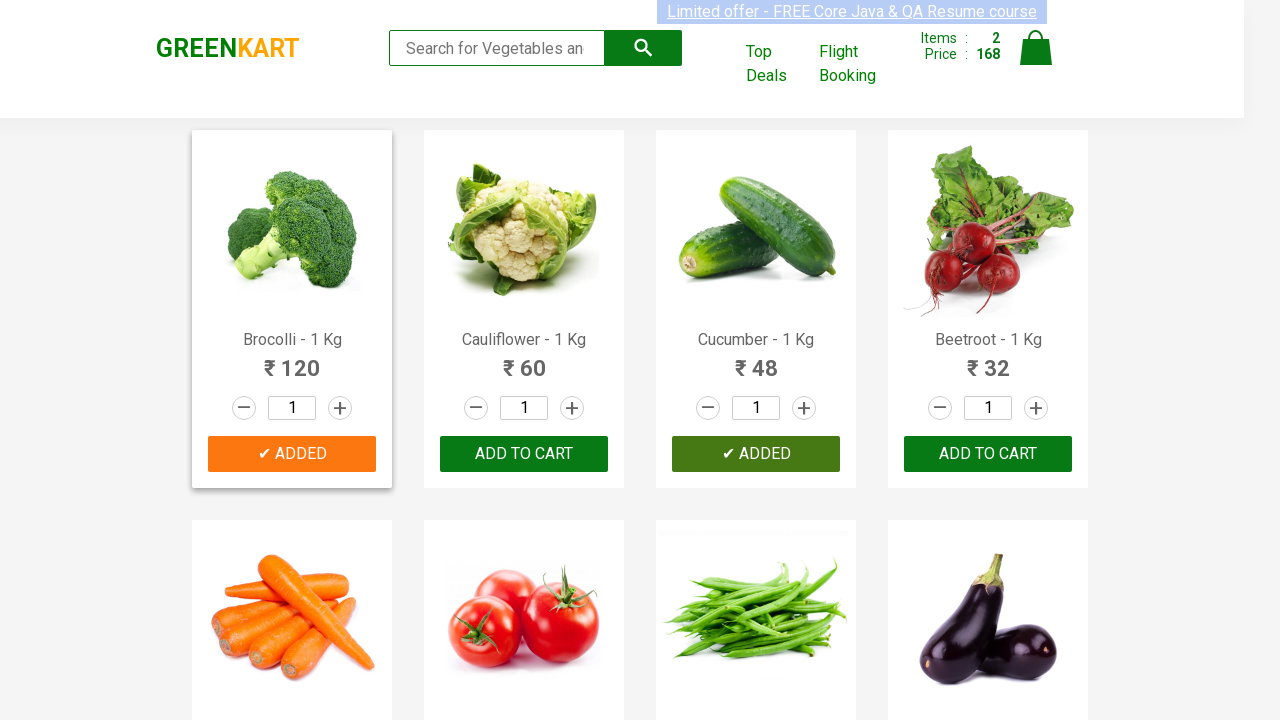

Clicked add to cart button for Beetroot at (988, 454) on xpath=//div[@class='product-action']/button >> nth=3
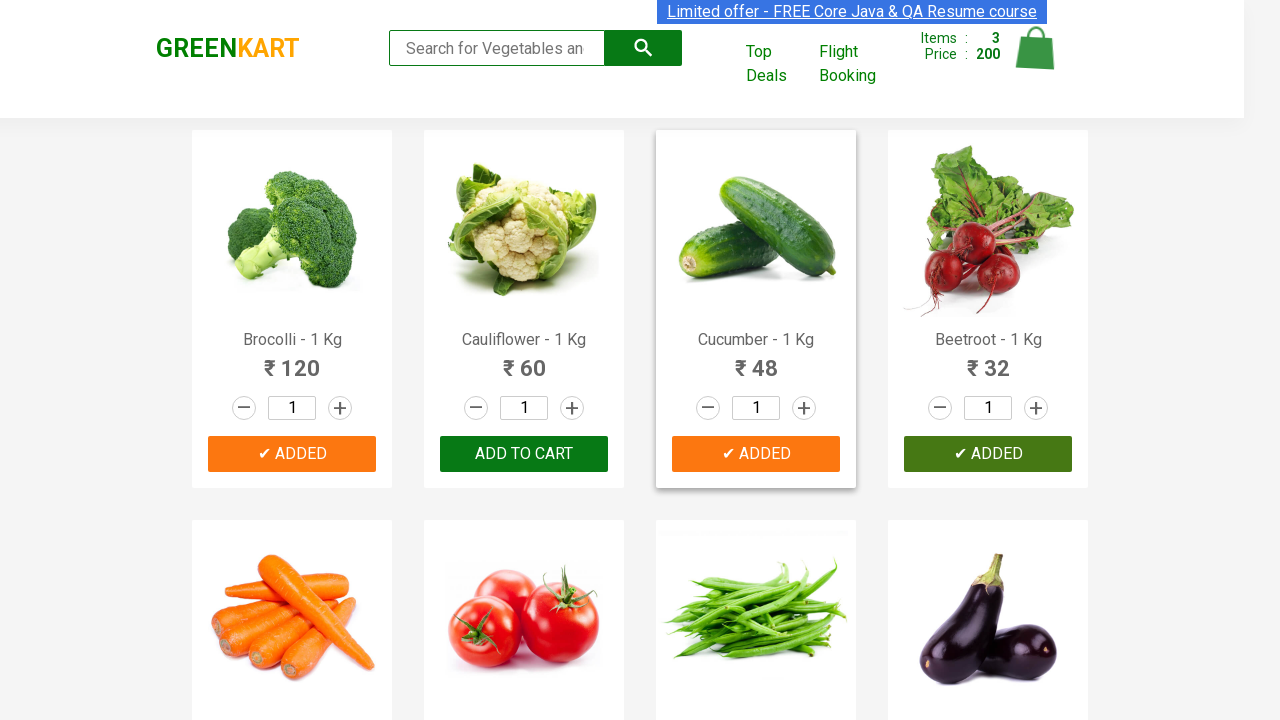

Clicked on cart icon to view shopping cart at (1036, 48) on img[alt='Cart']
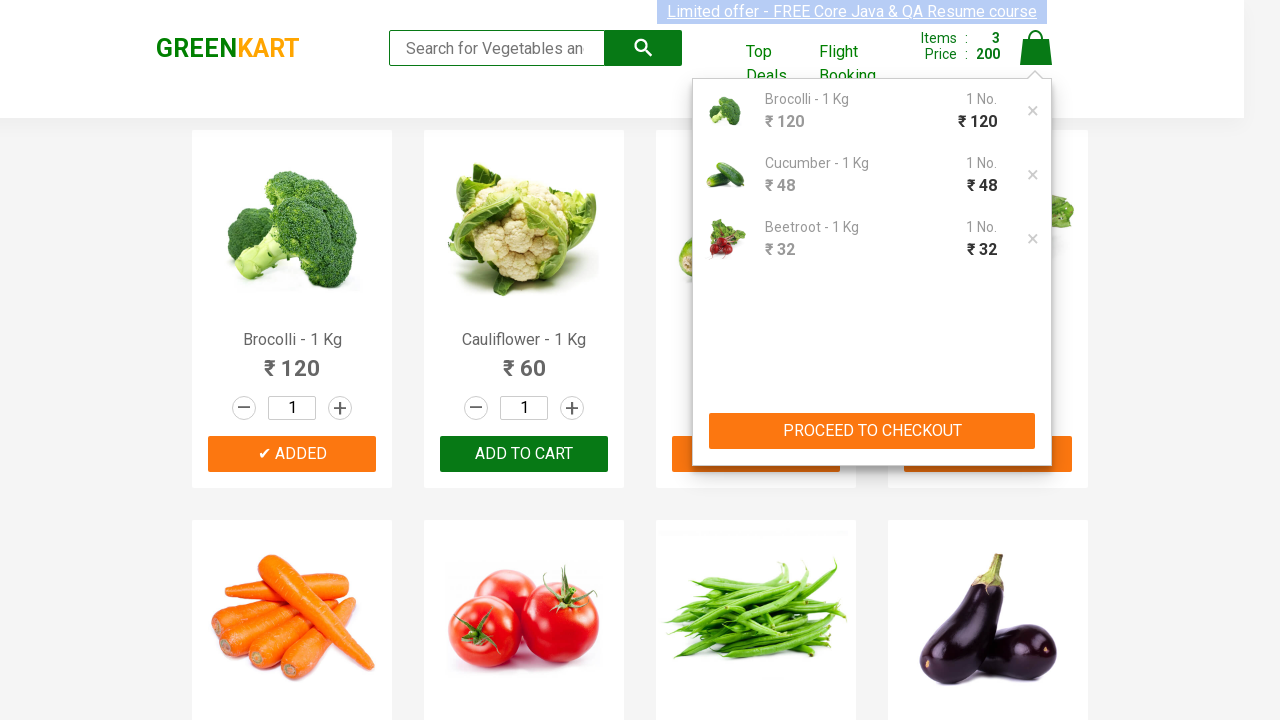

Clicked proceed to checkout button at (872, 431) on div.action-block button
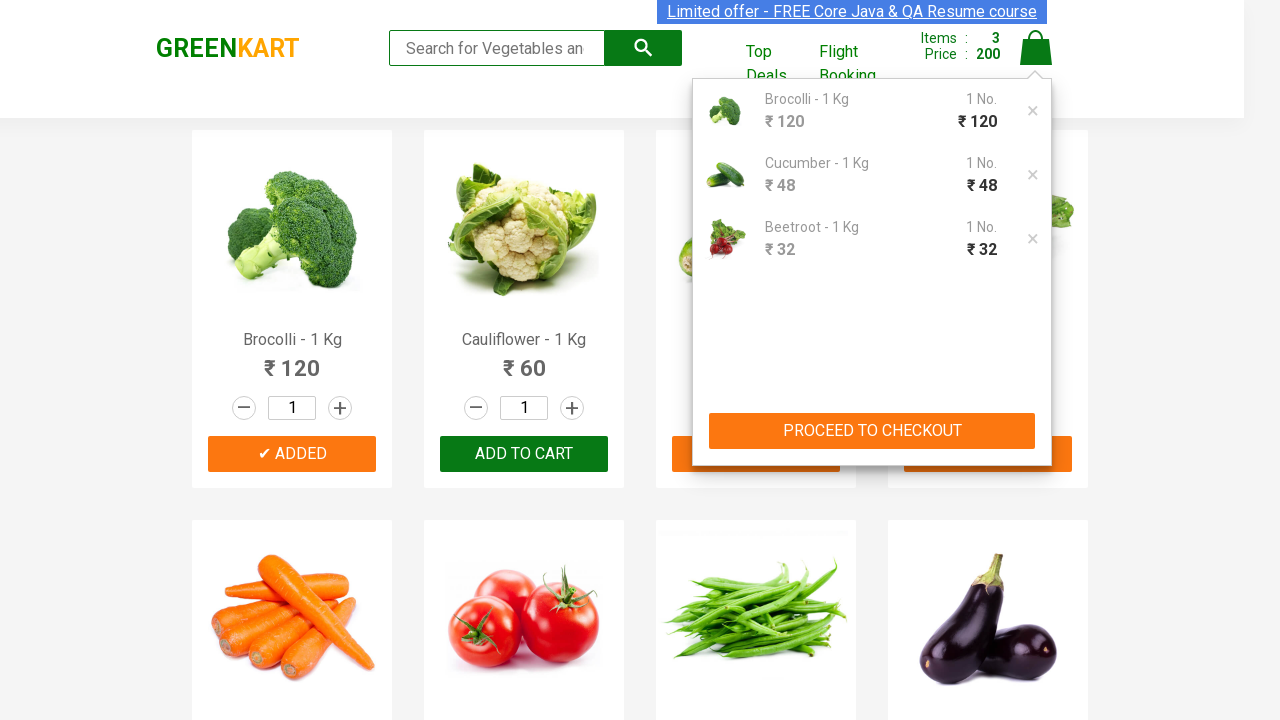

Waited for promo code input field to appear
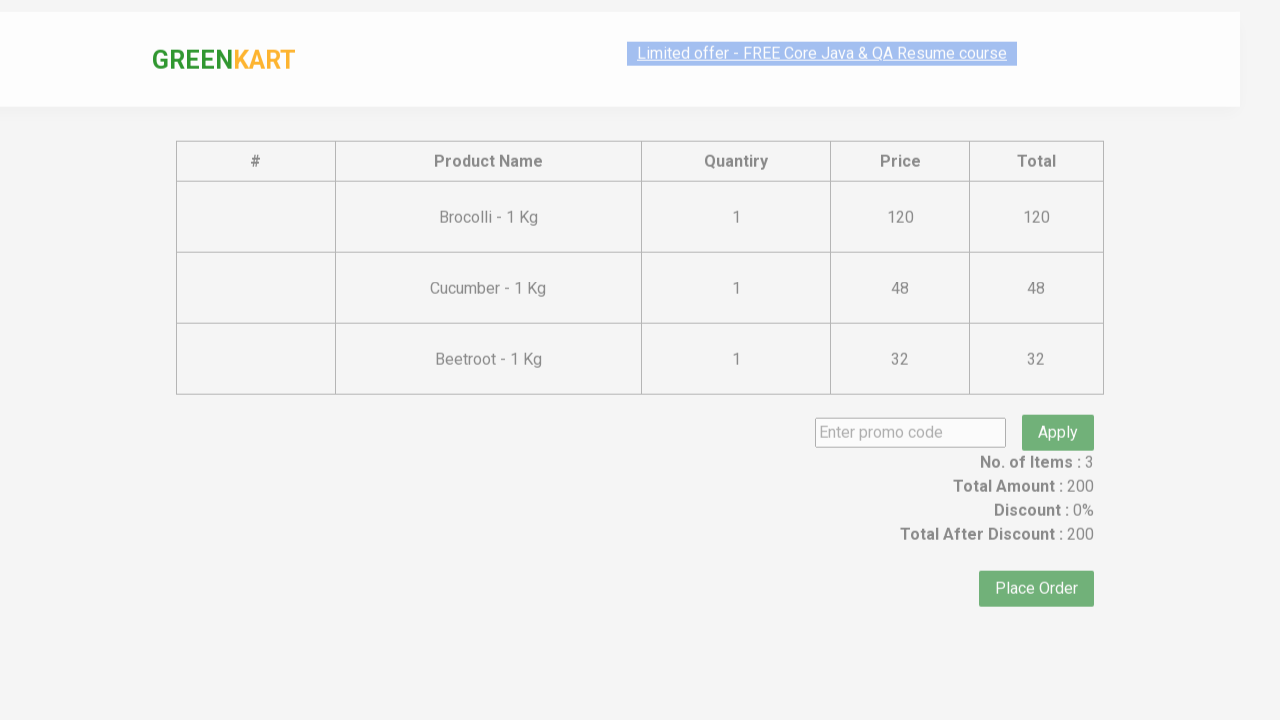

Filled promo code field with 'rahulshettyacademy' on input.promoCode
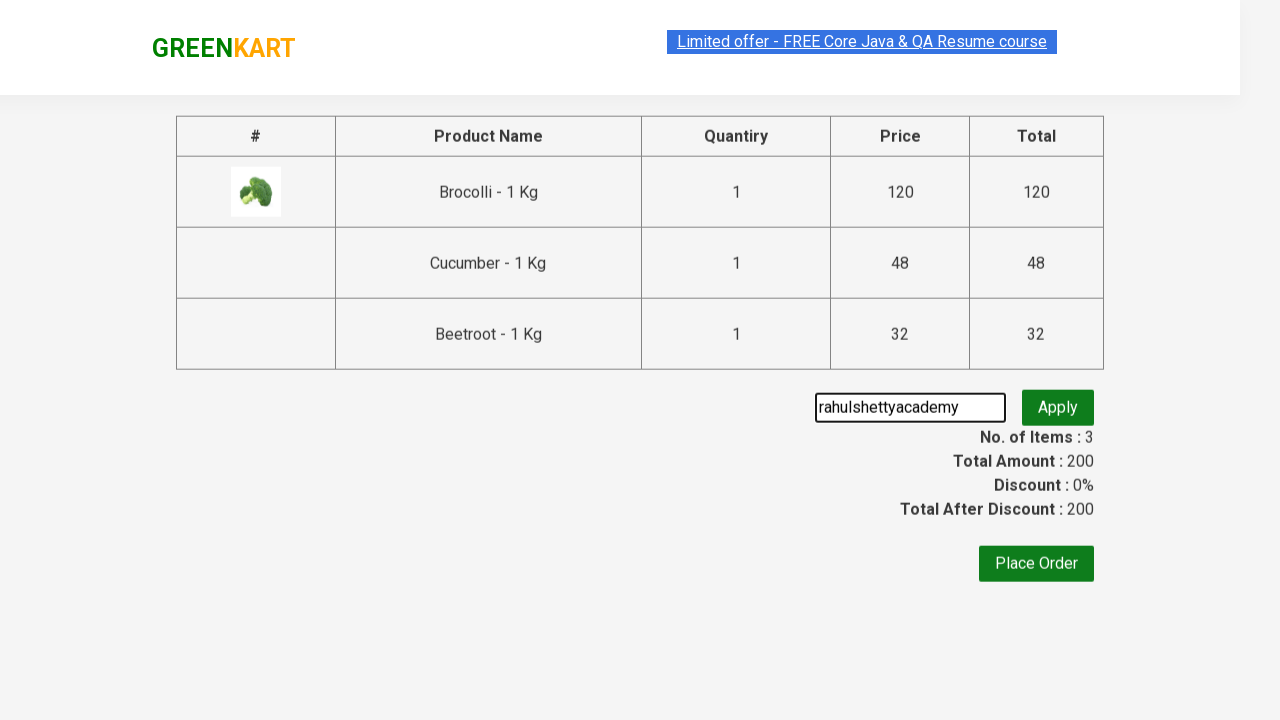

Clicked apply promo button to validate discount code at (1058, 406) on button.promoBtn
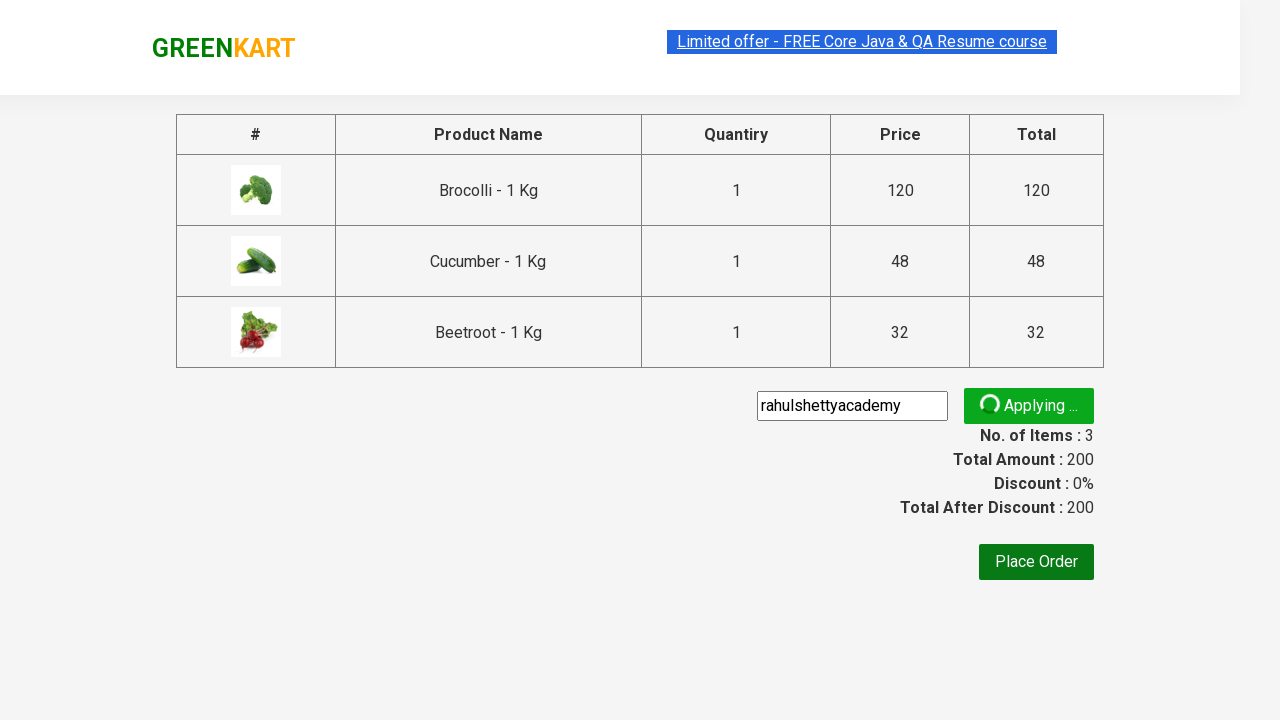

Waited for promo code confirmation message to appear
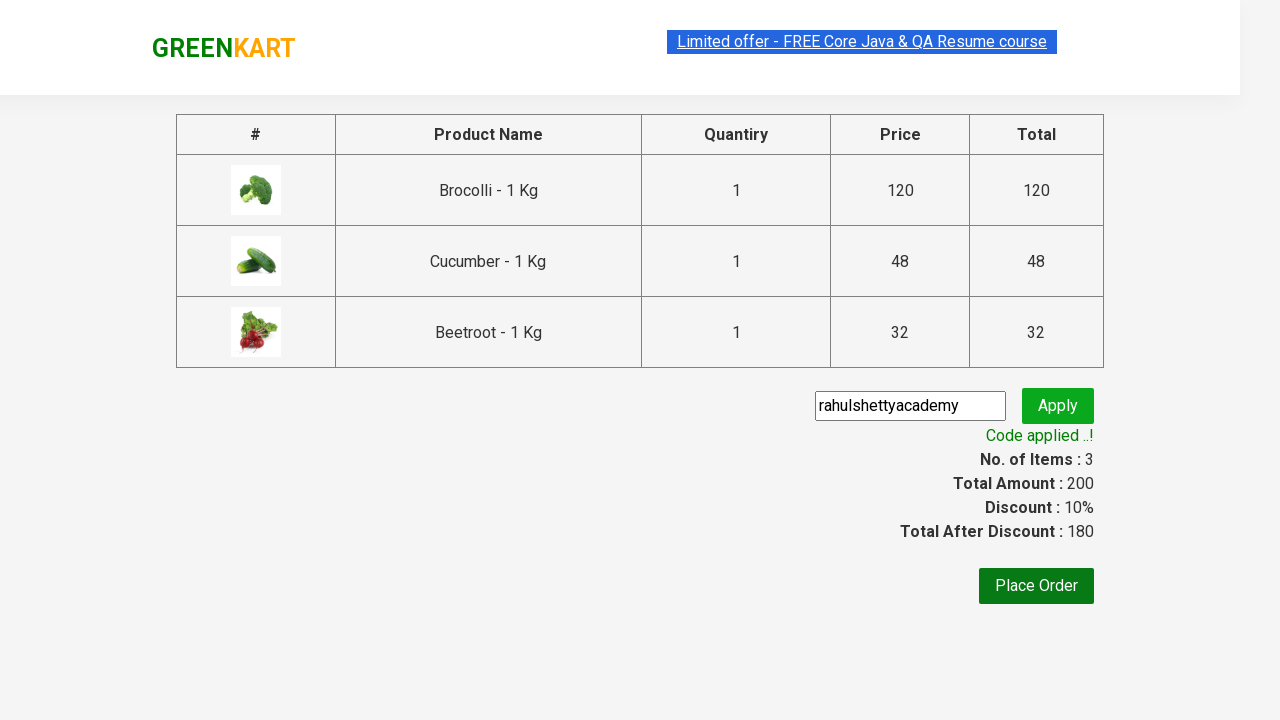

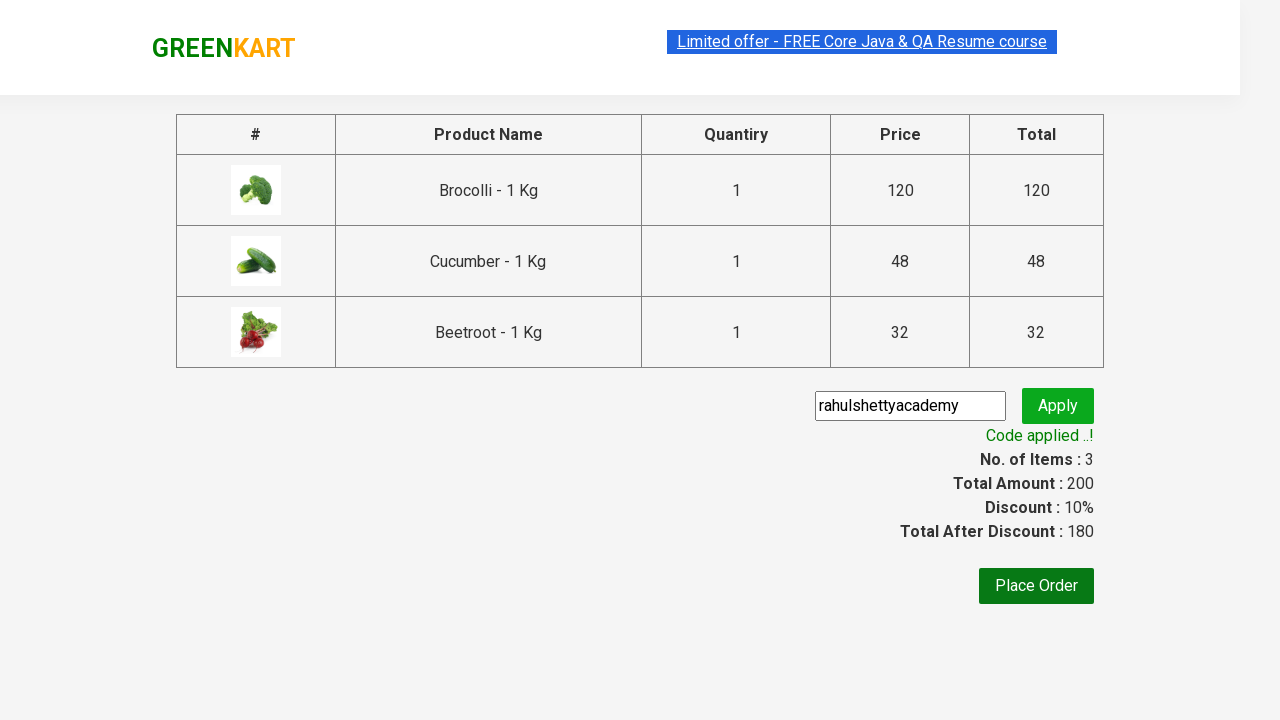